Tests horizontal slider functionality by clicking and dragging the slider element to a new position

Starting URL: https://the-internet.herokuapp.com/horizontal_slider

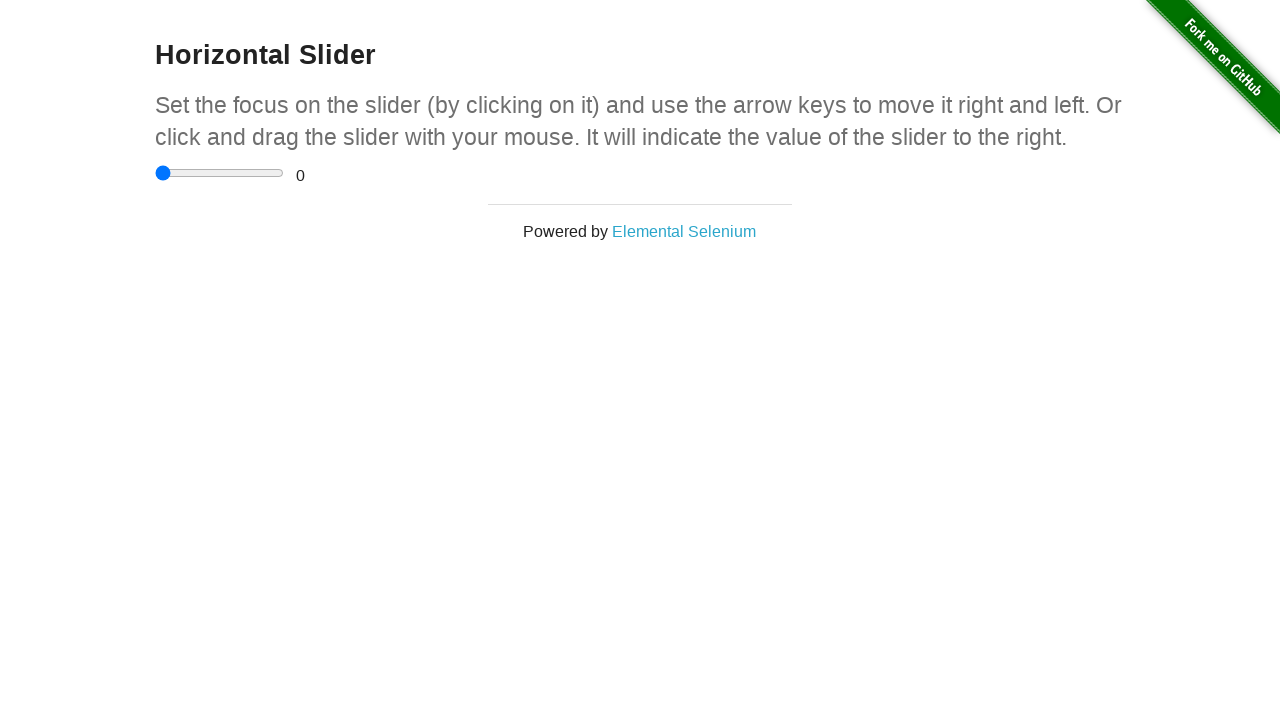

Located horizontal slider element with initial value of 0
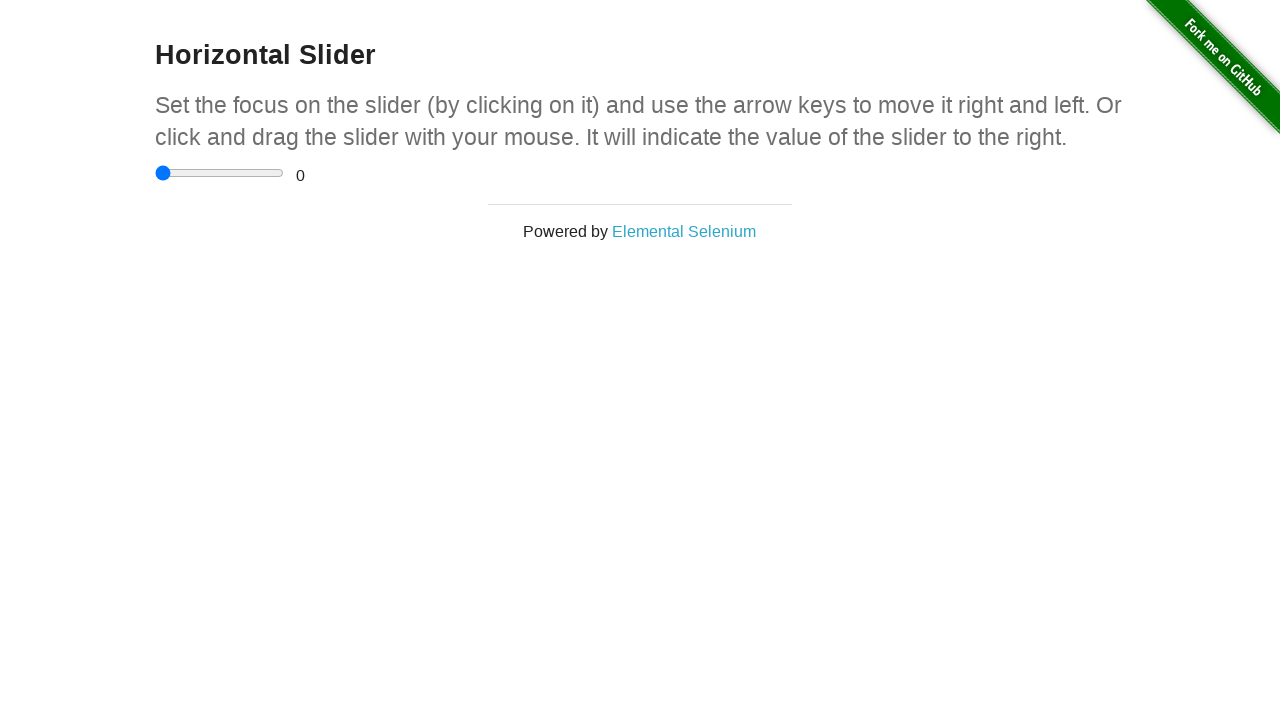

Dragged slider horizontally 50 pixels to the right at (205, 165)
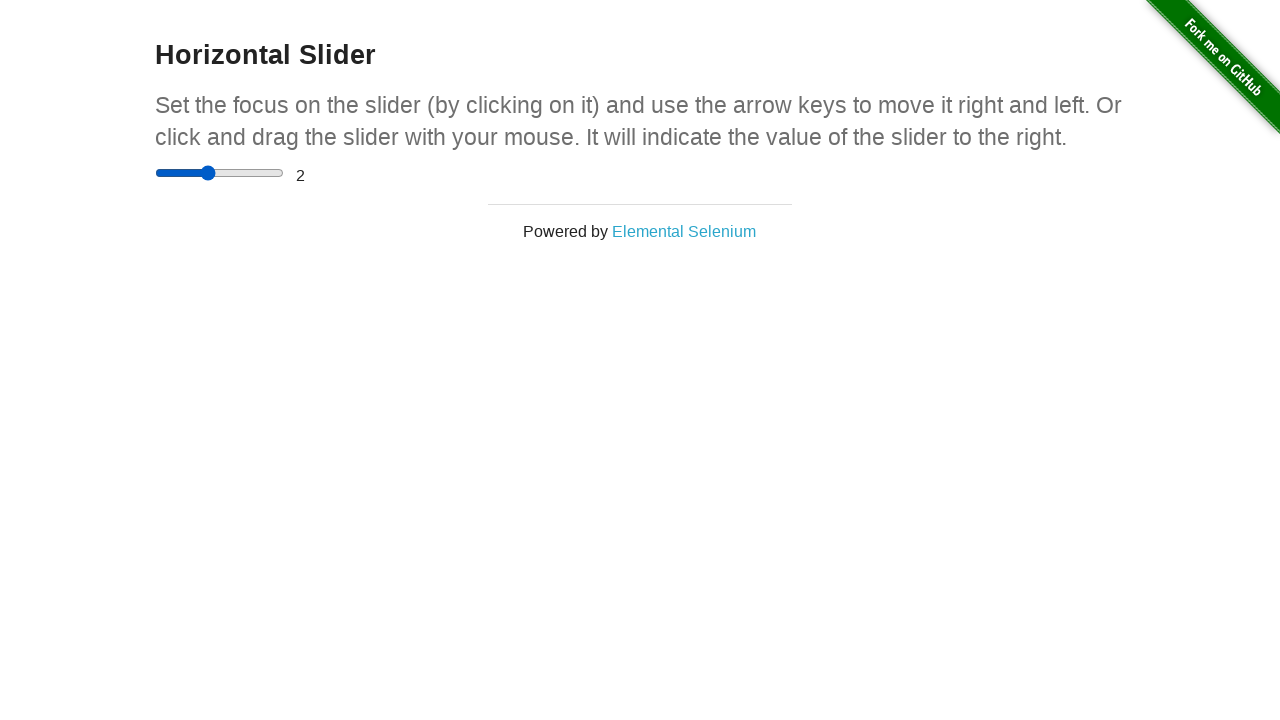

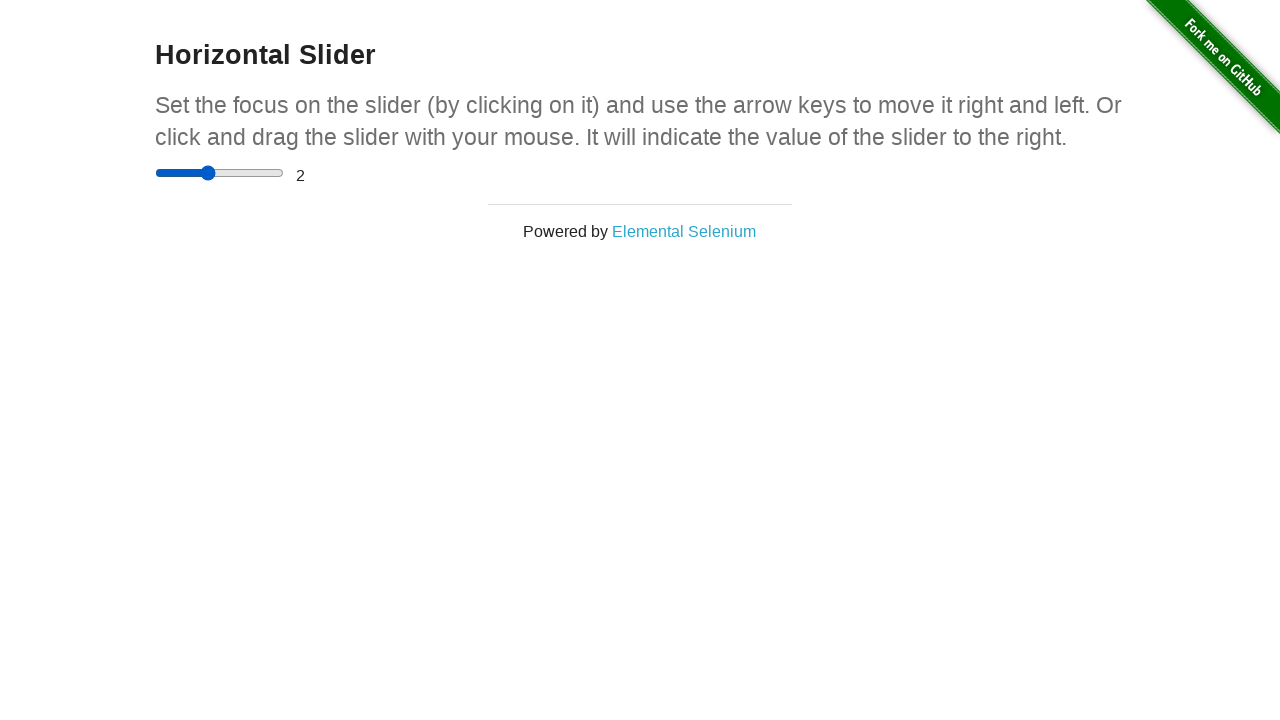